Navigates to SpiceJet homepage, maximizes window, and performs scroll down and scroll up actions using JavaScript

Starting URL: https://www.spicejet.com

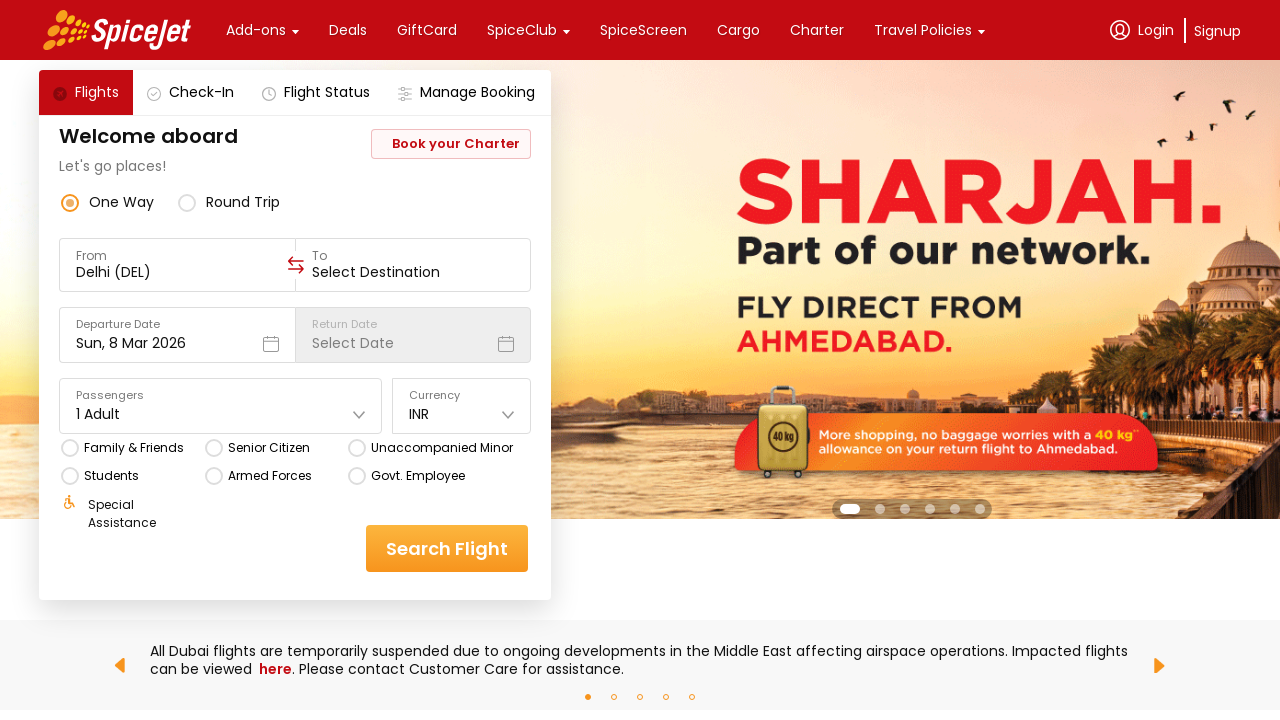

Navigated to SpiceJet homepage
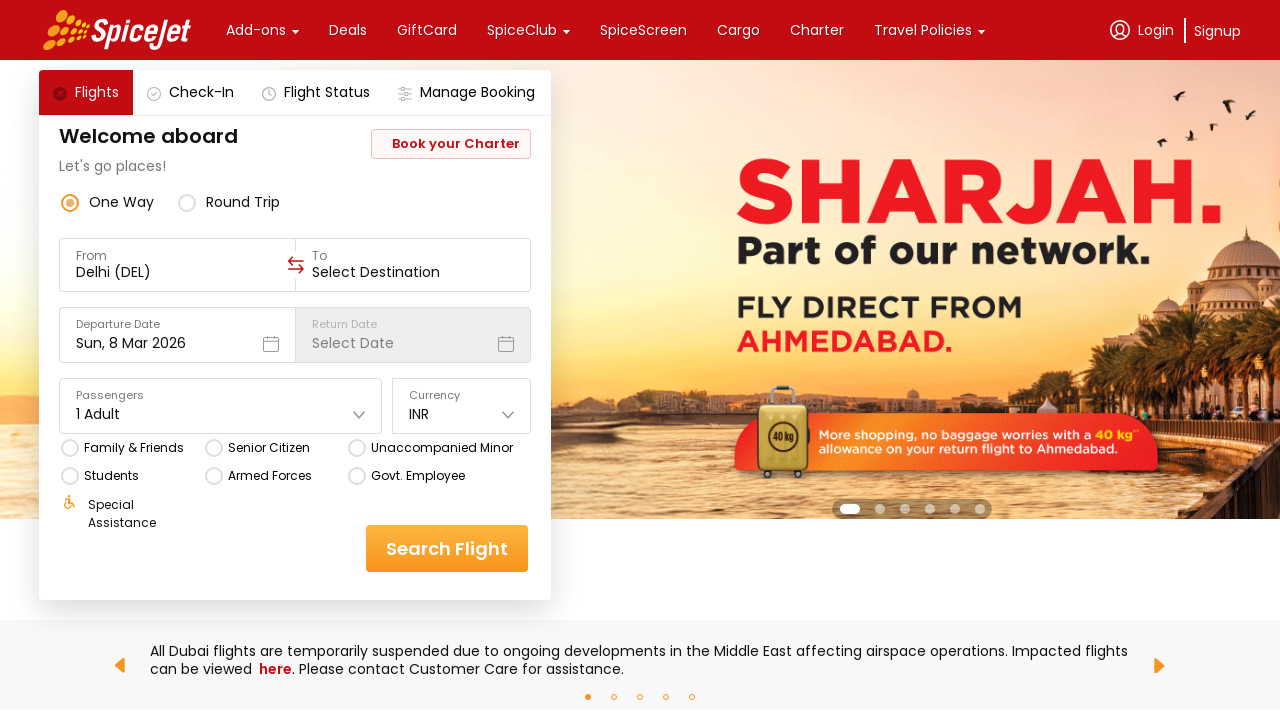

Maximized browser window
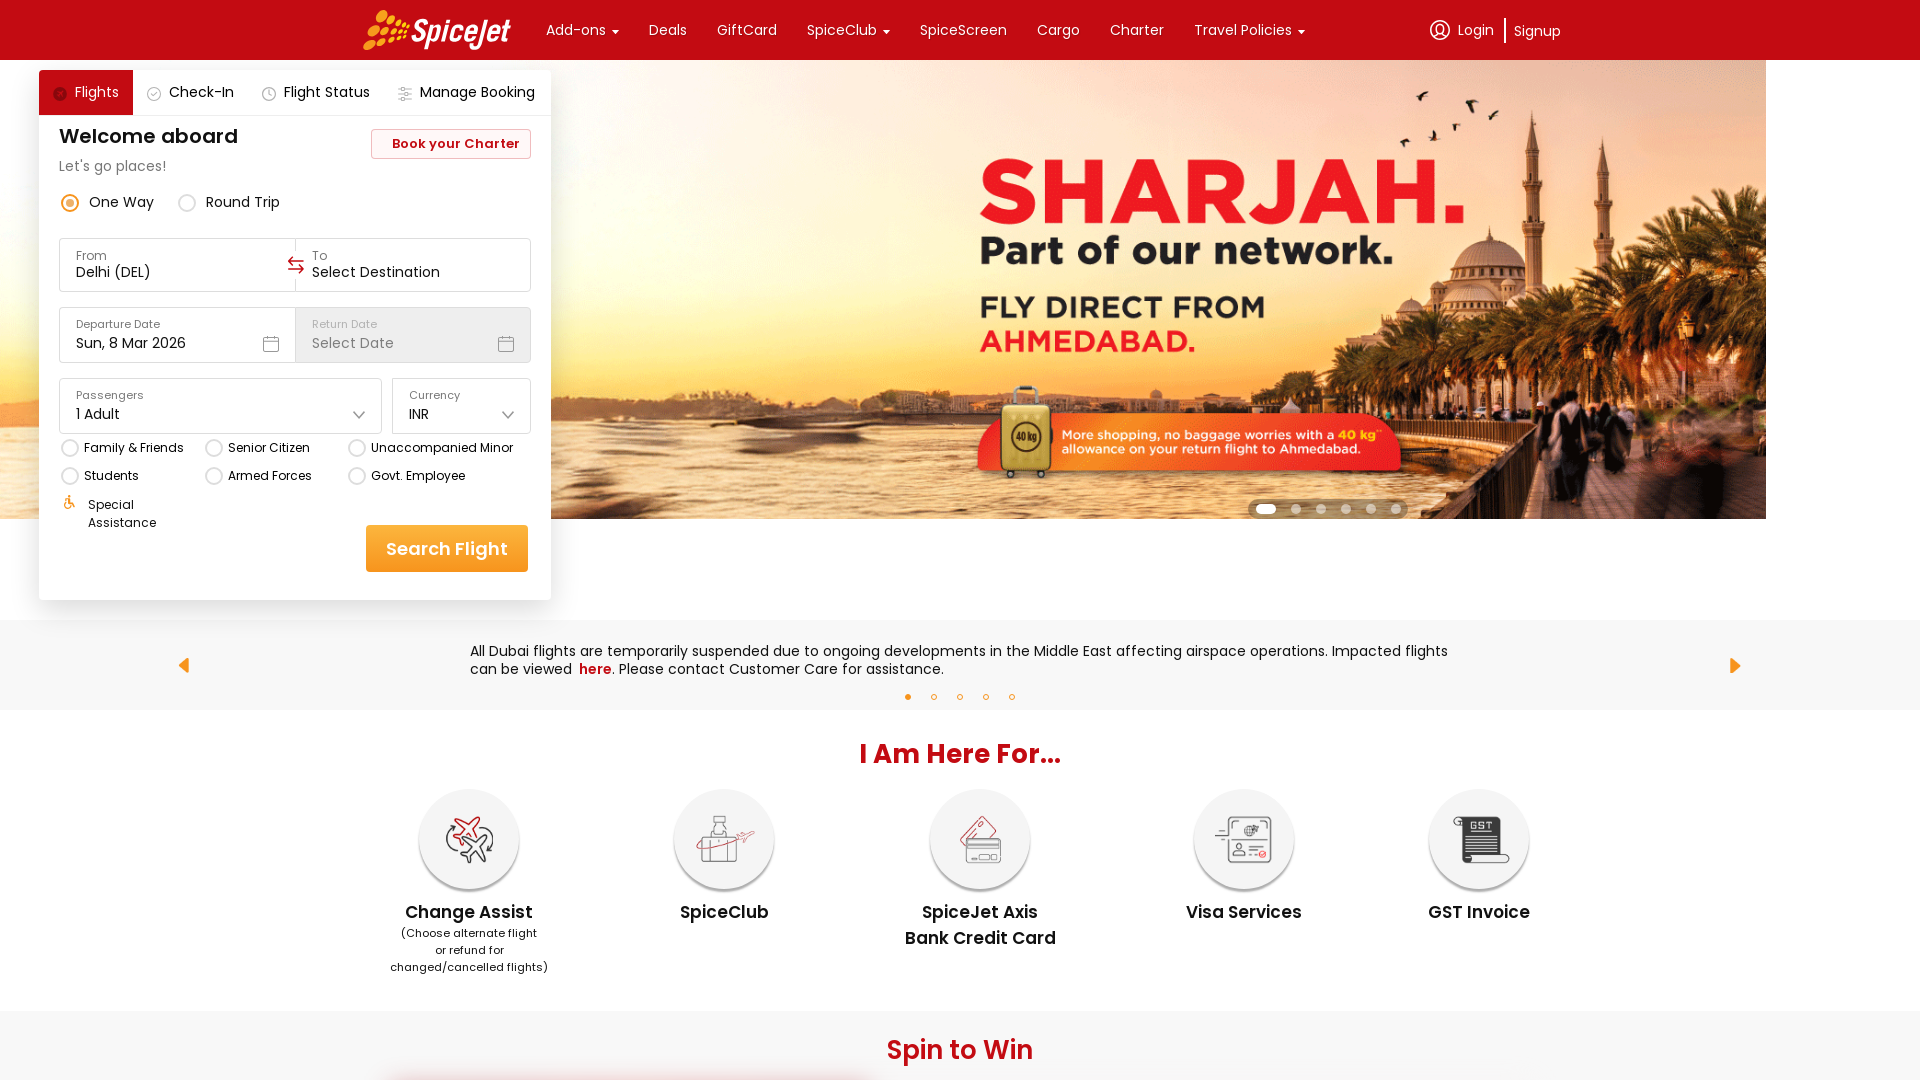

Scrolled down the page by 800 pixels
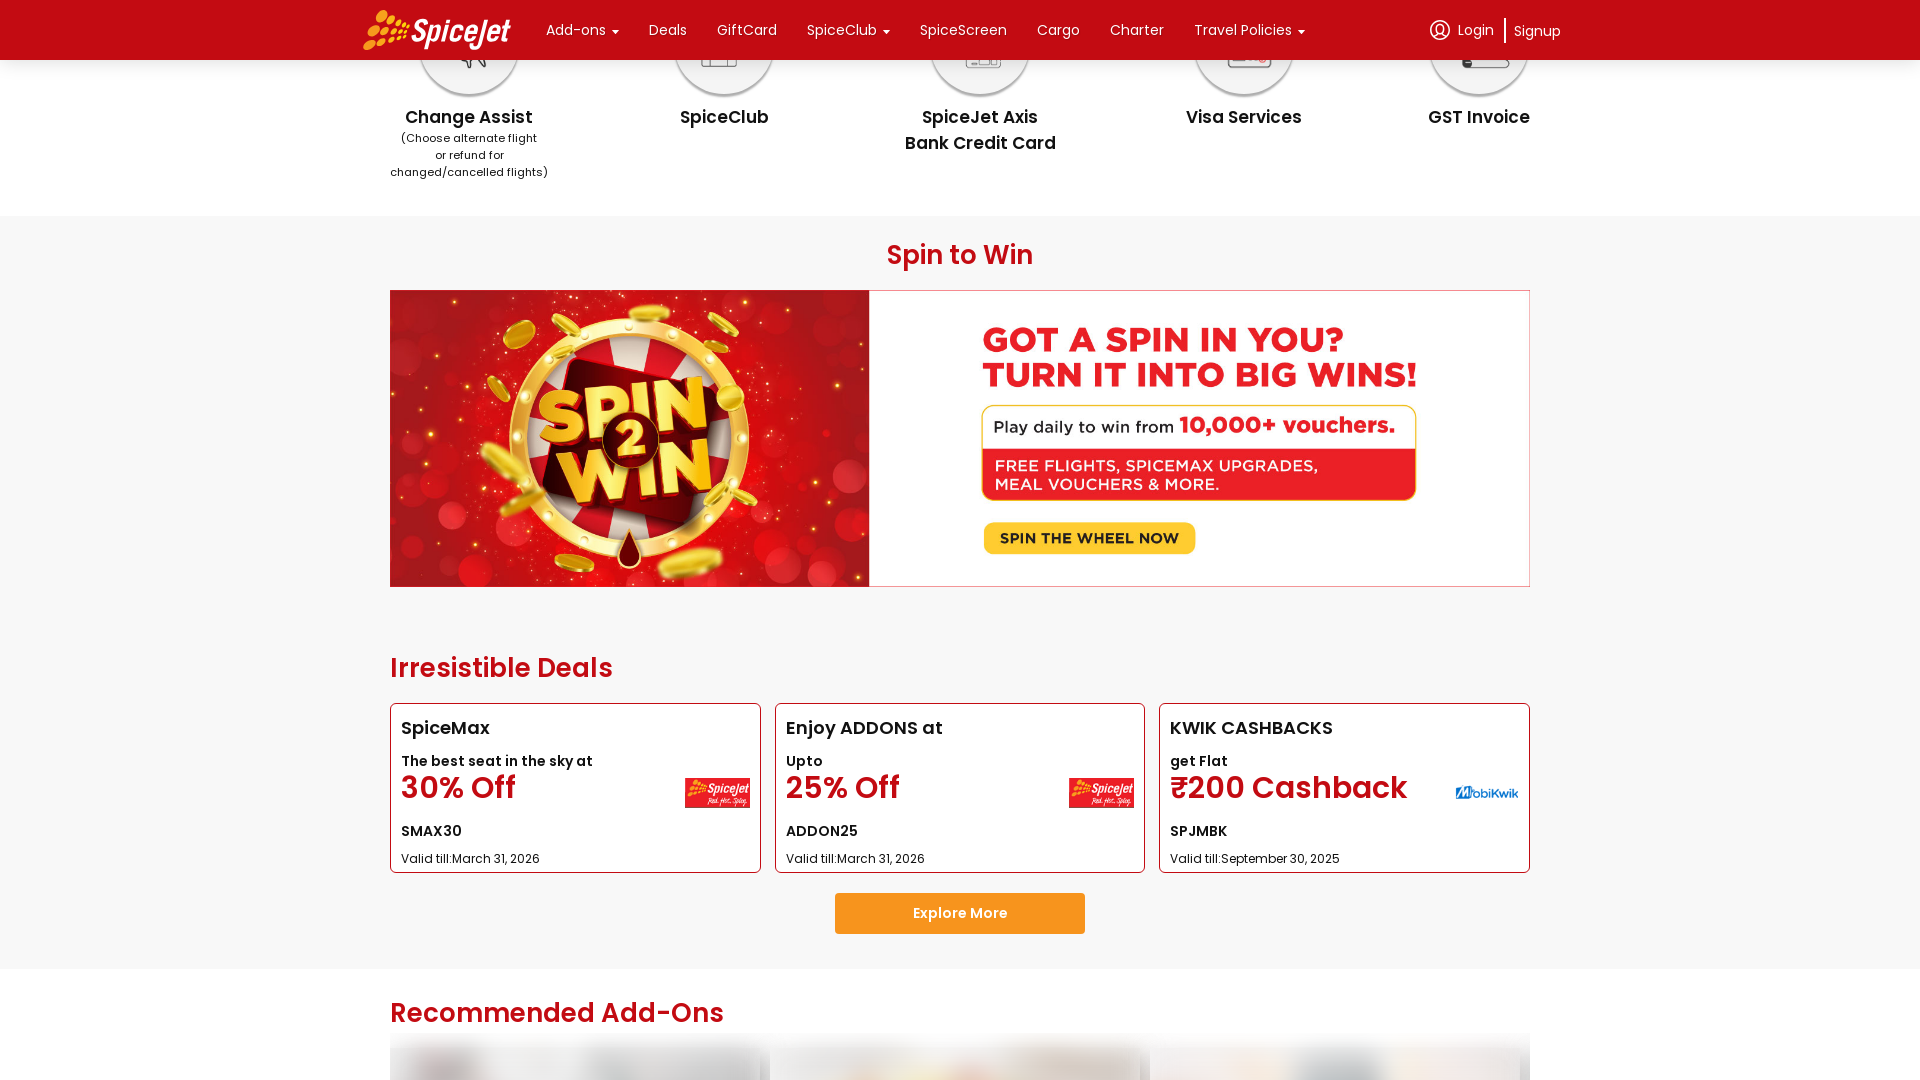

Waited 2 seconds for scroll animation to complete
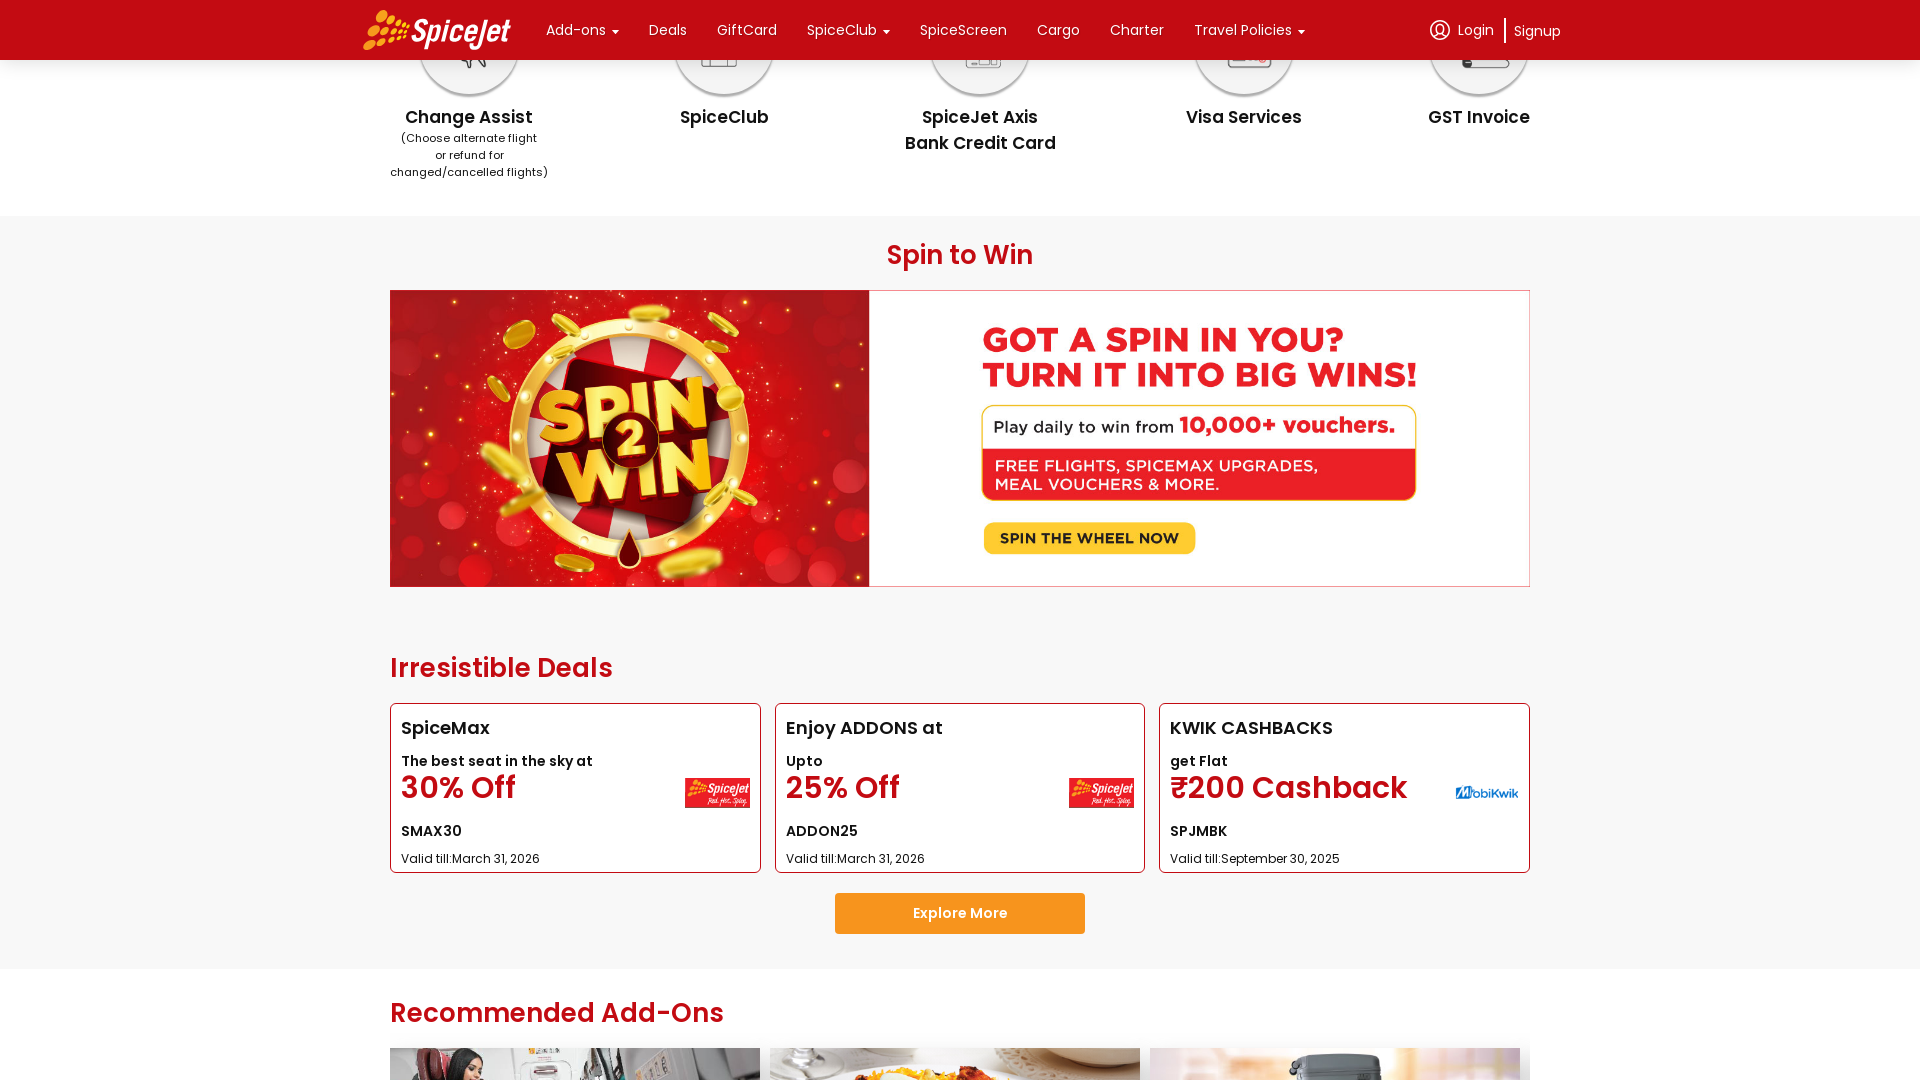

Scrolled back up to the top of the page
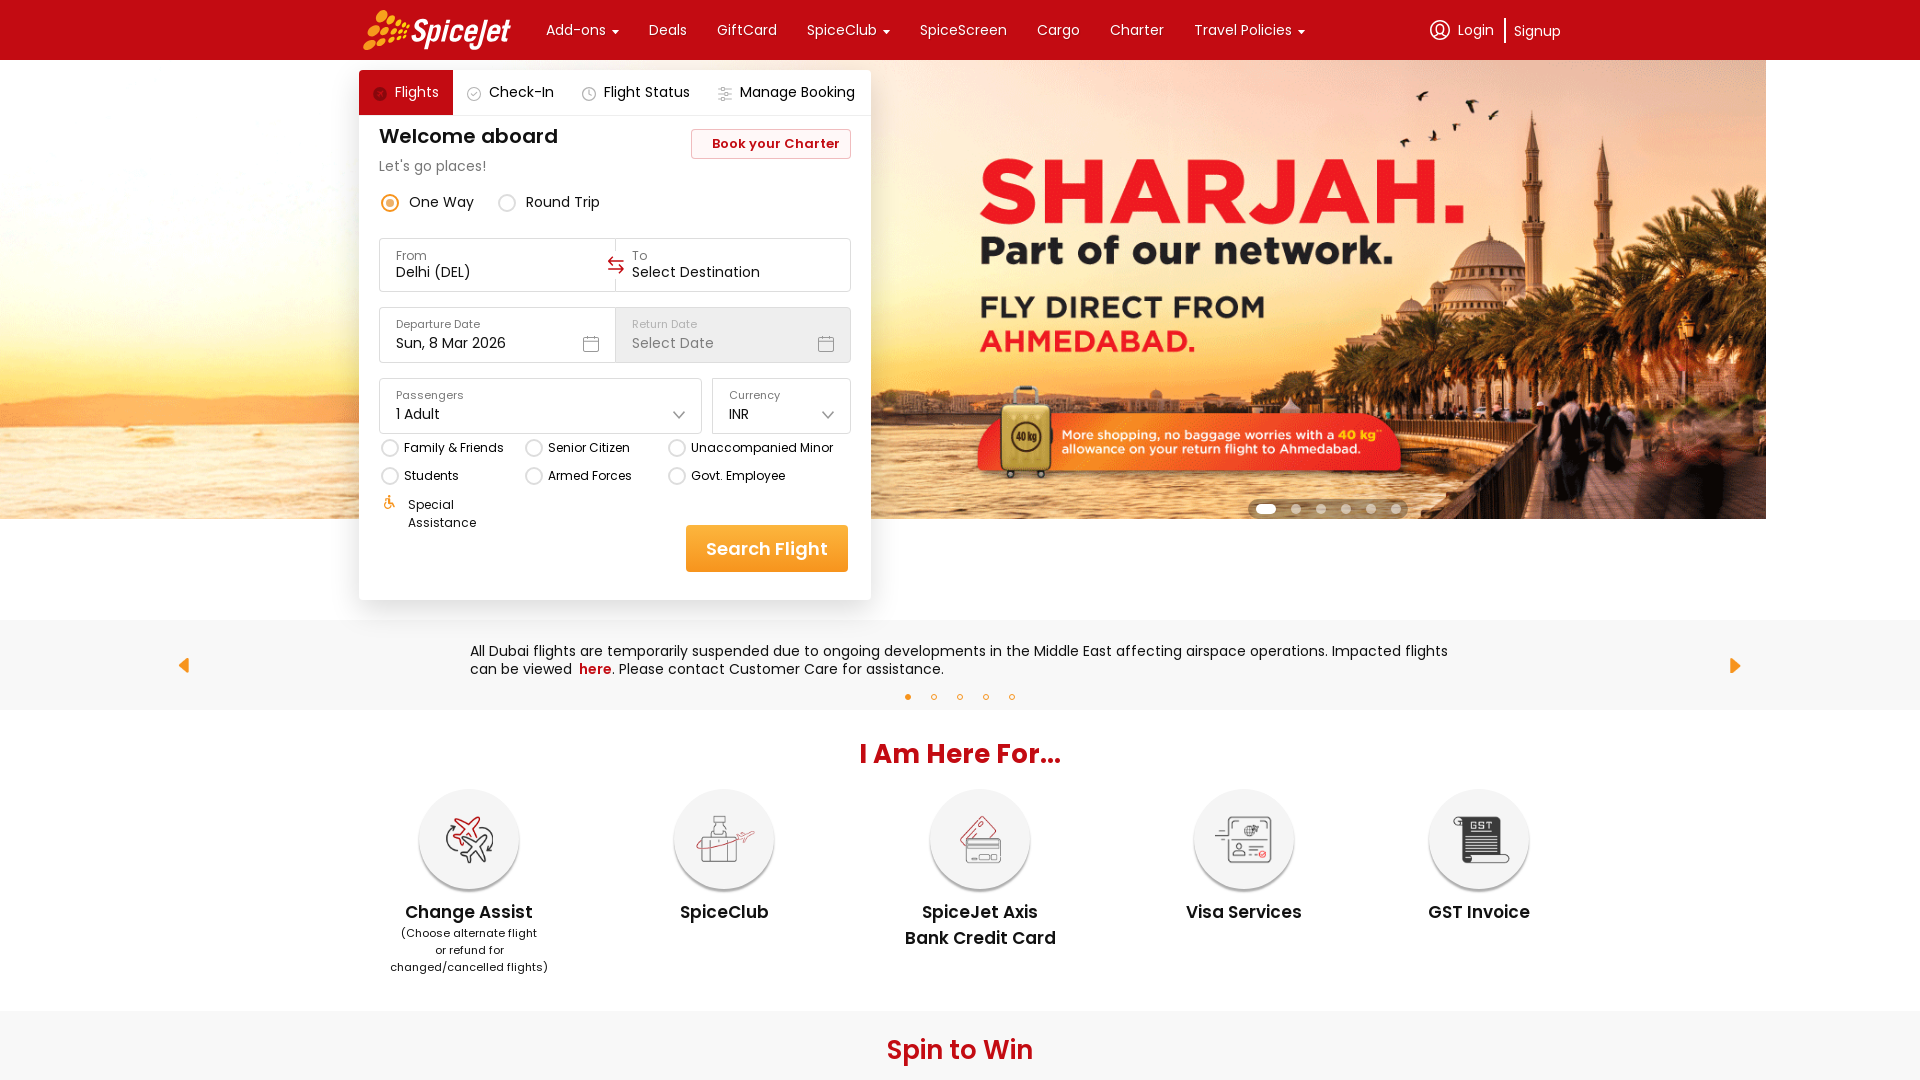

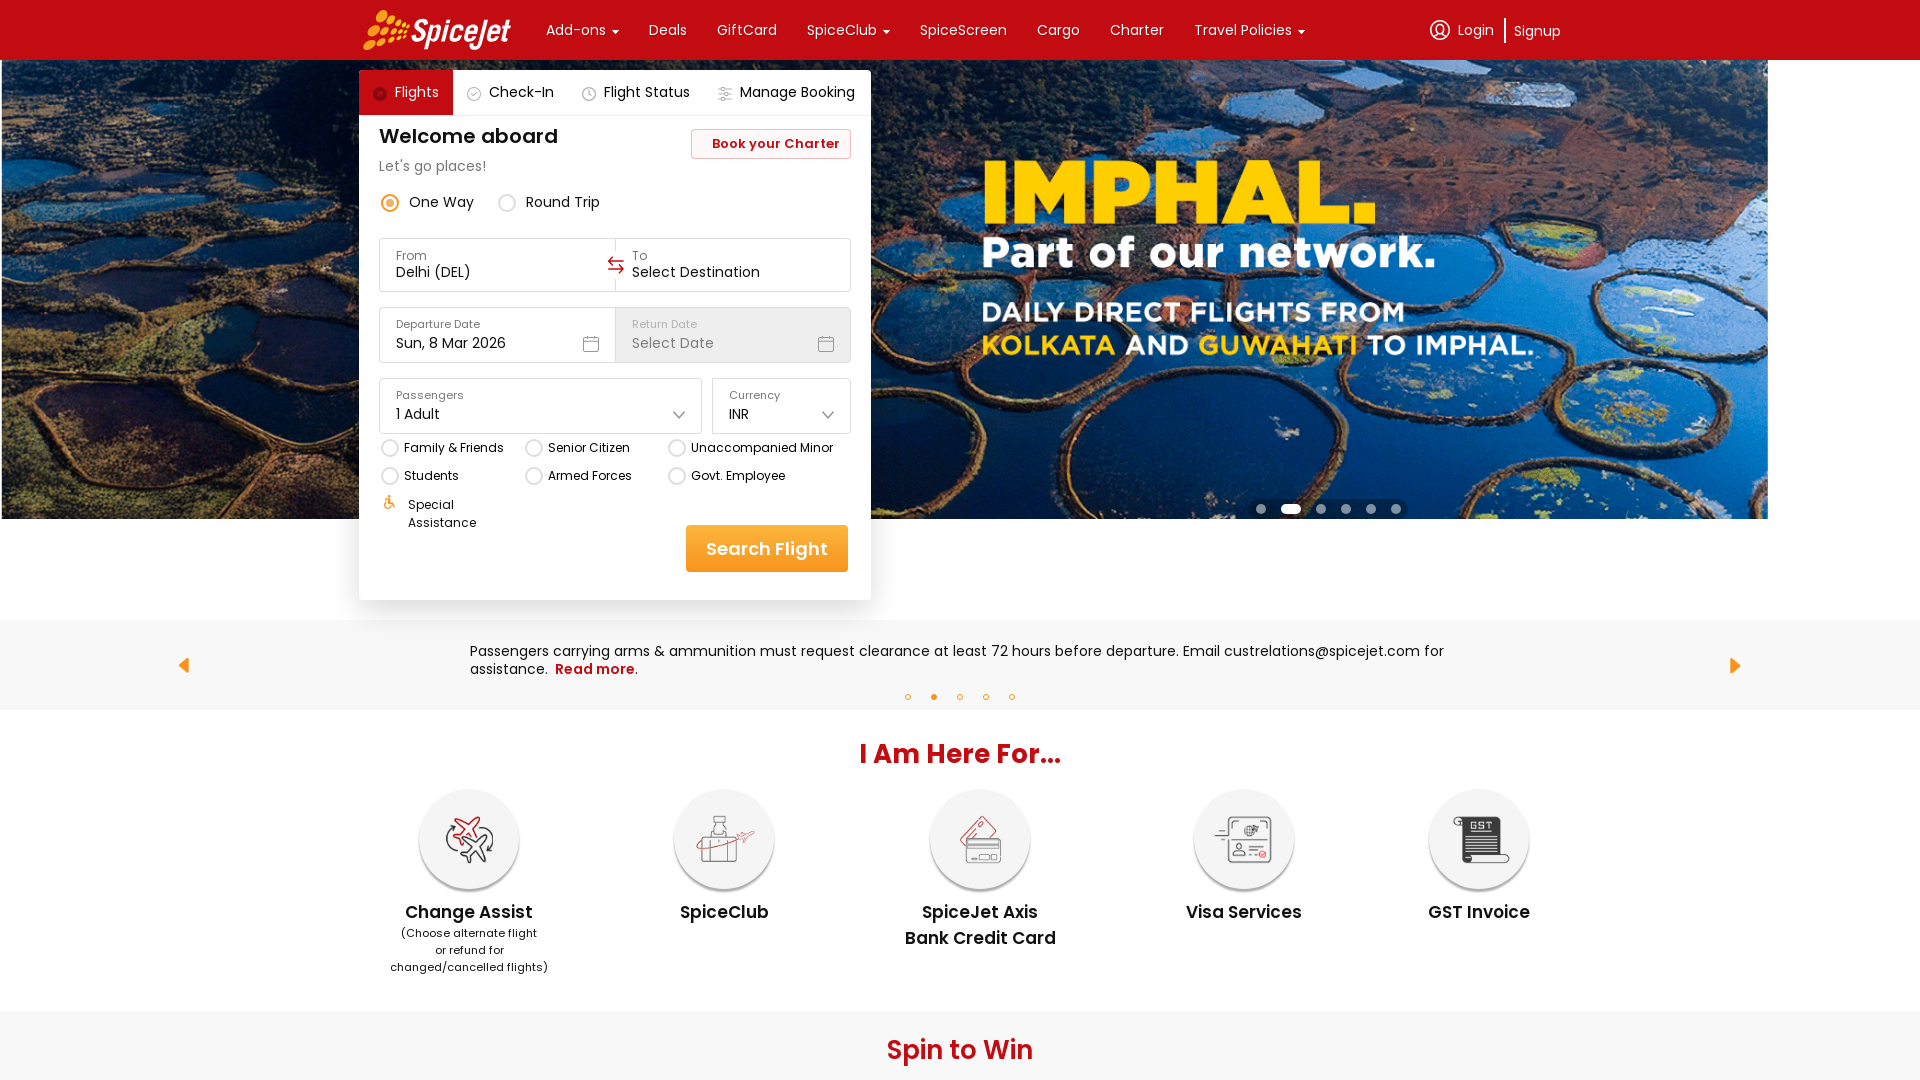